Tests window and tab handling by clicking buttons that open new tabs and windows, then switching between them

Starting URL: https://rahulshettyacademy.com/AutomationPractice/

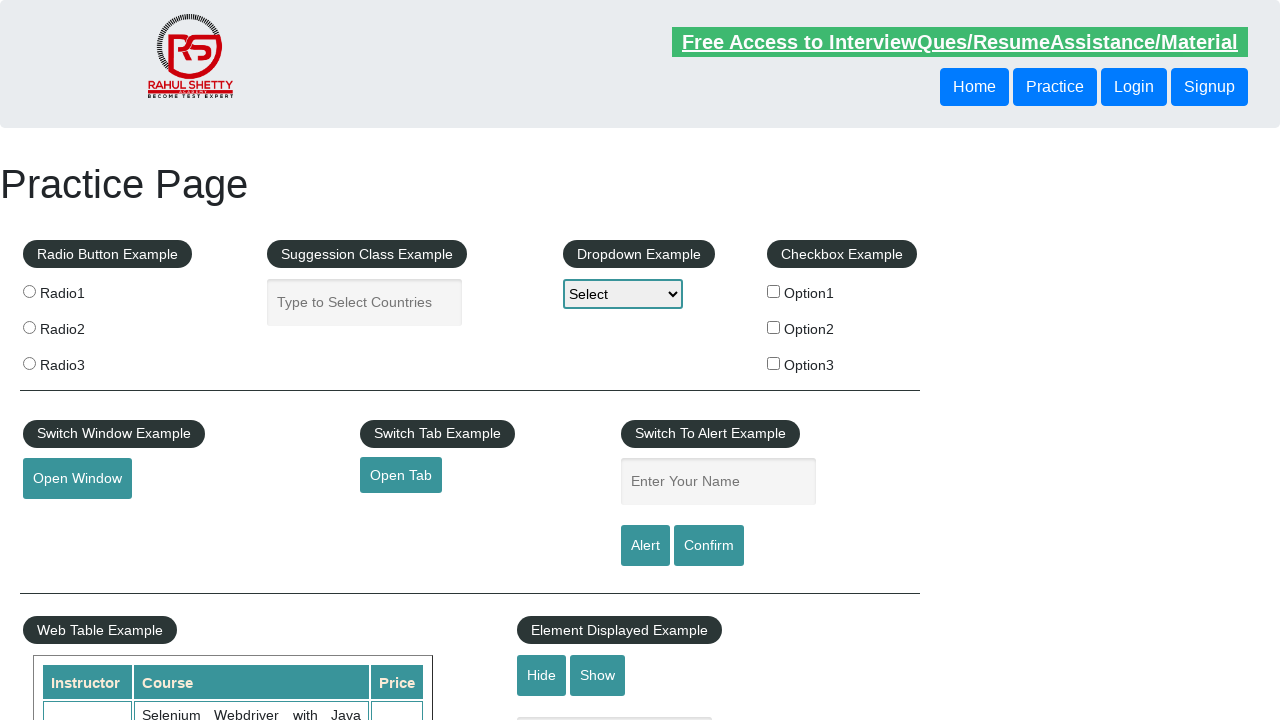

Stored main page reference
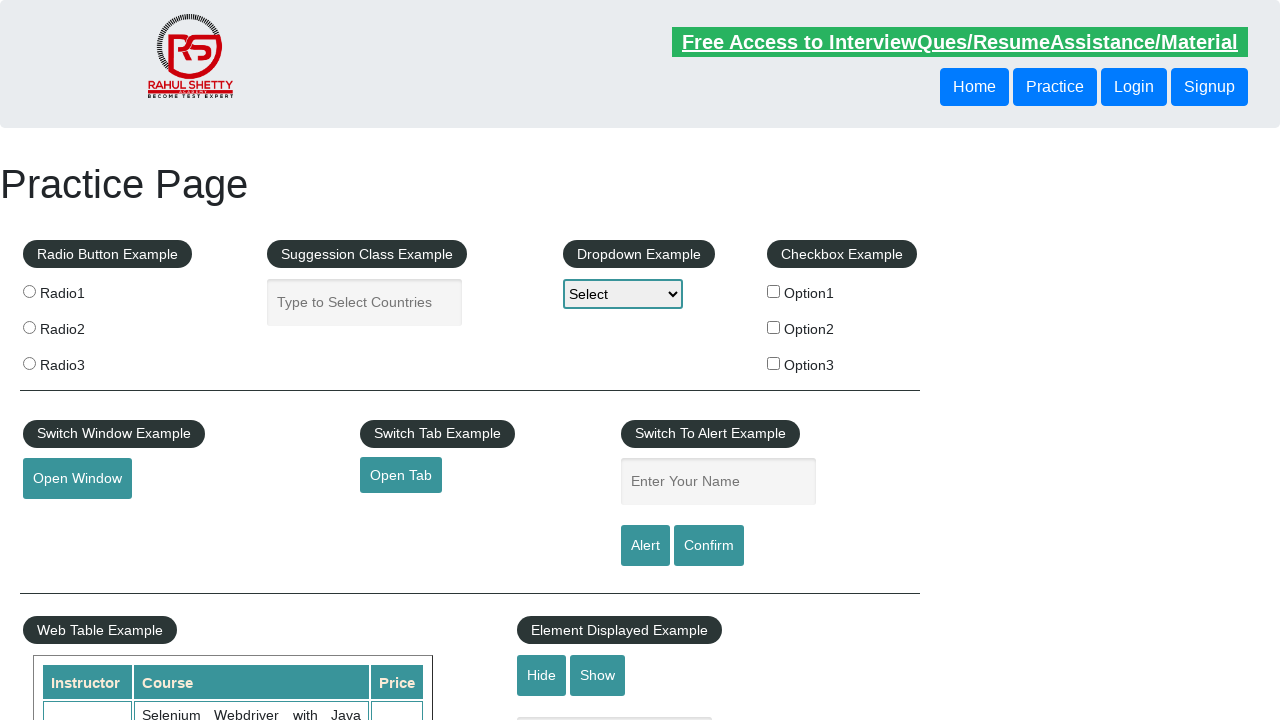

Clicked 'Open Tab' link and new tab opened at (401, 475) on xpath=//a[normalize-space()='Open Tab']
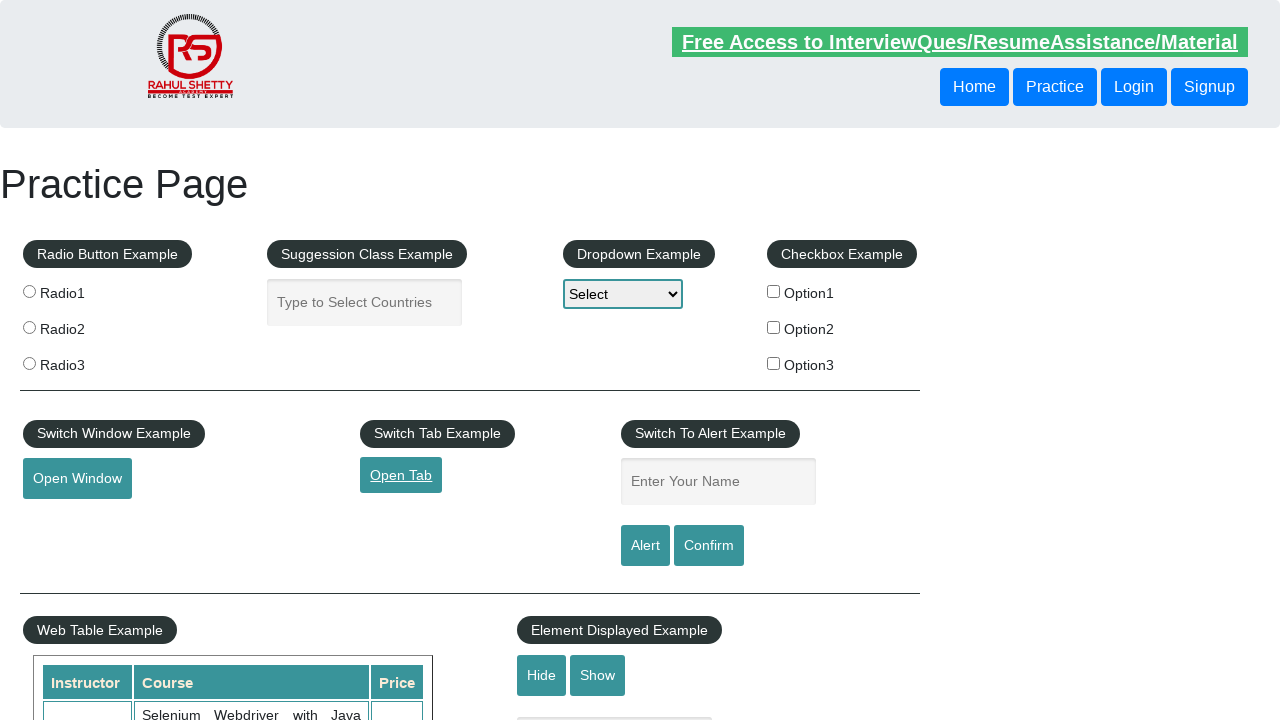

Captured new tab page reference
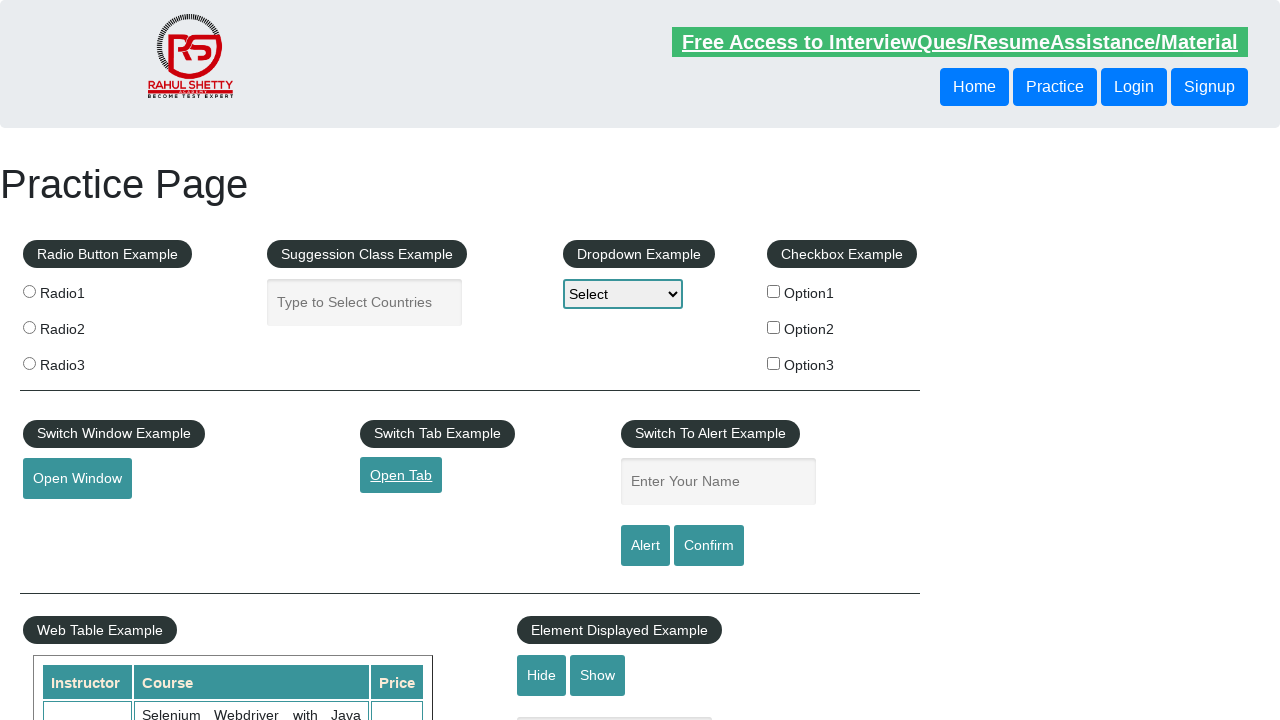

Clicked 'Open Window' button and new window opened at (77, 479) on xpath=//button[normalize-space()='Open Window']
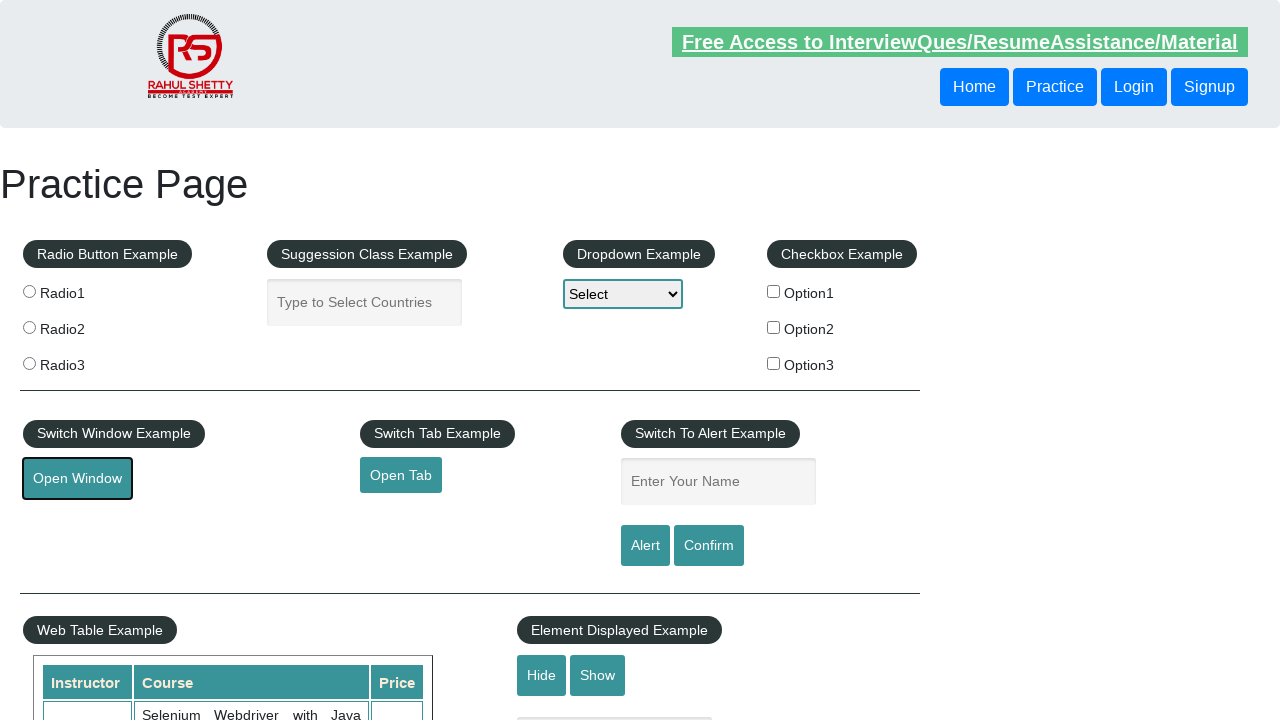

Captured new window page reference
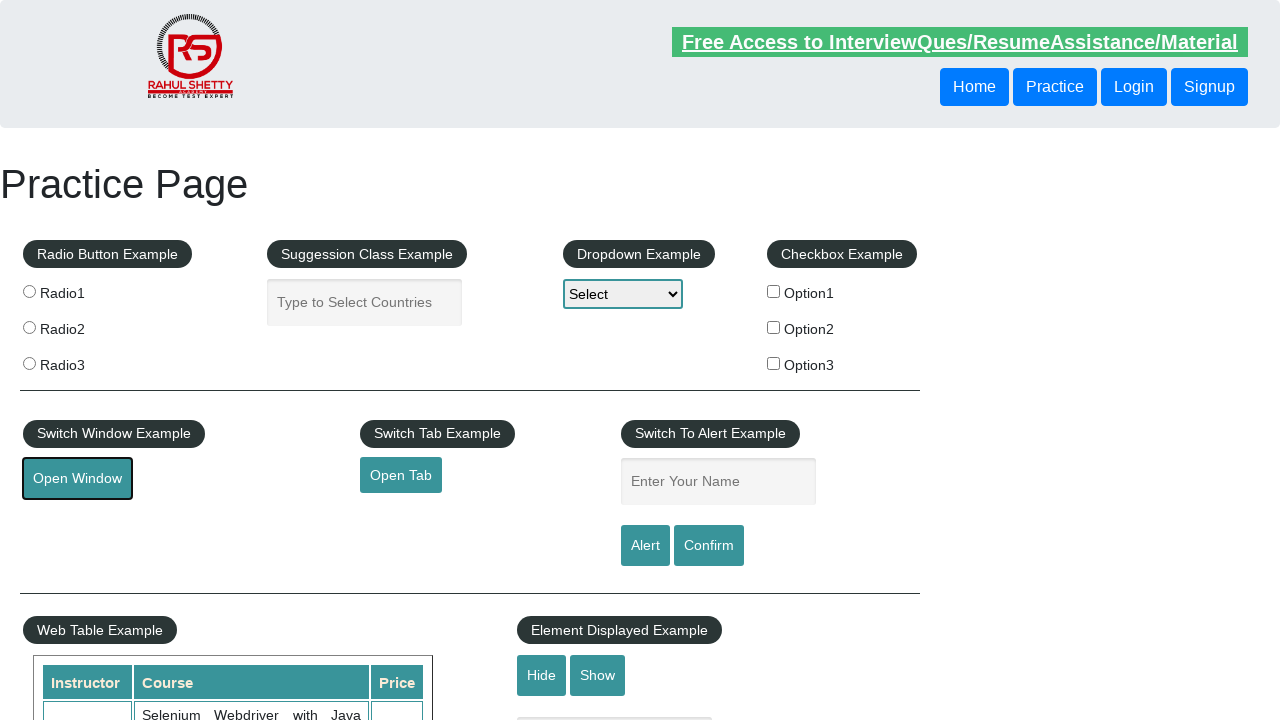

Switched focus to new window
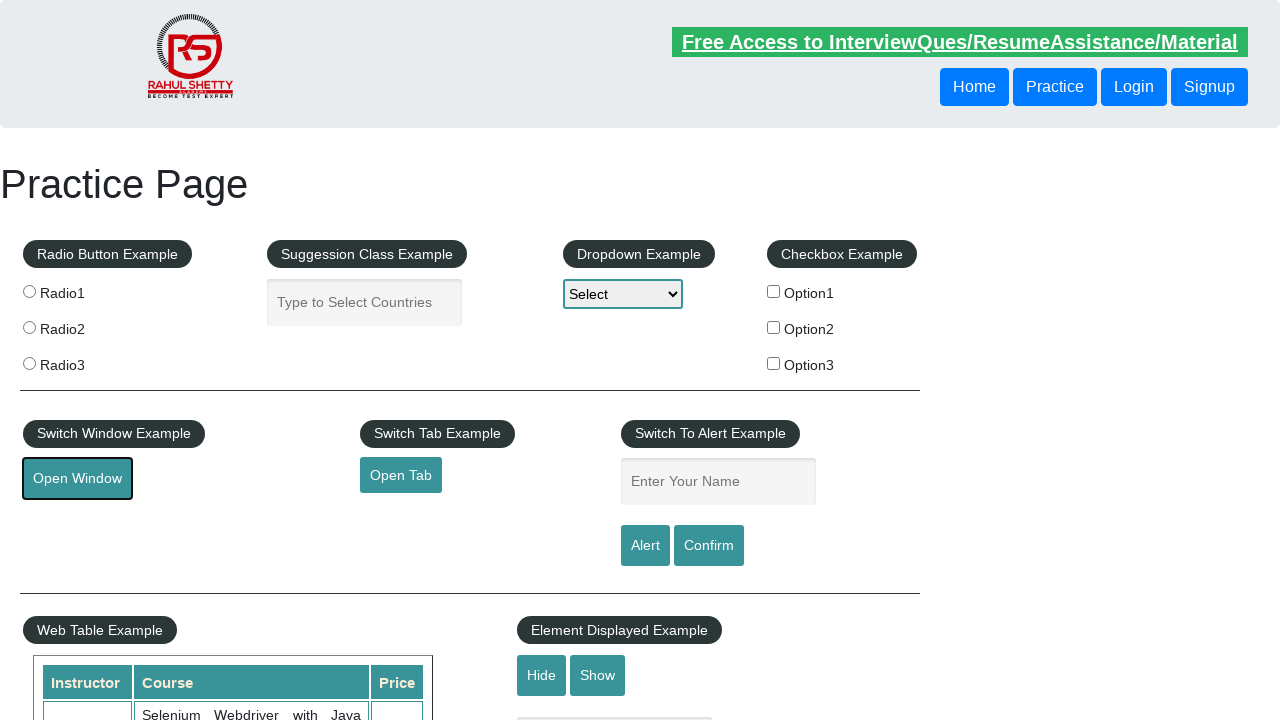

Switched focus to new tab
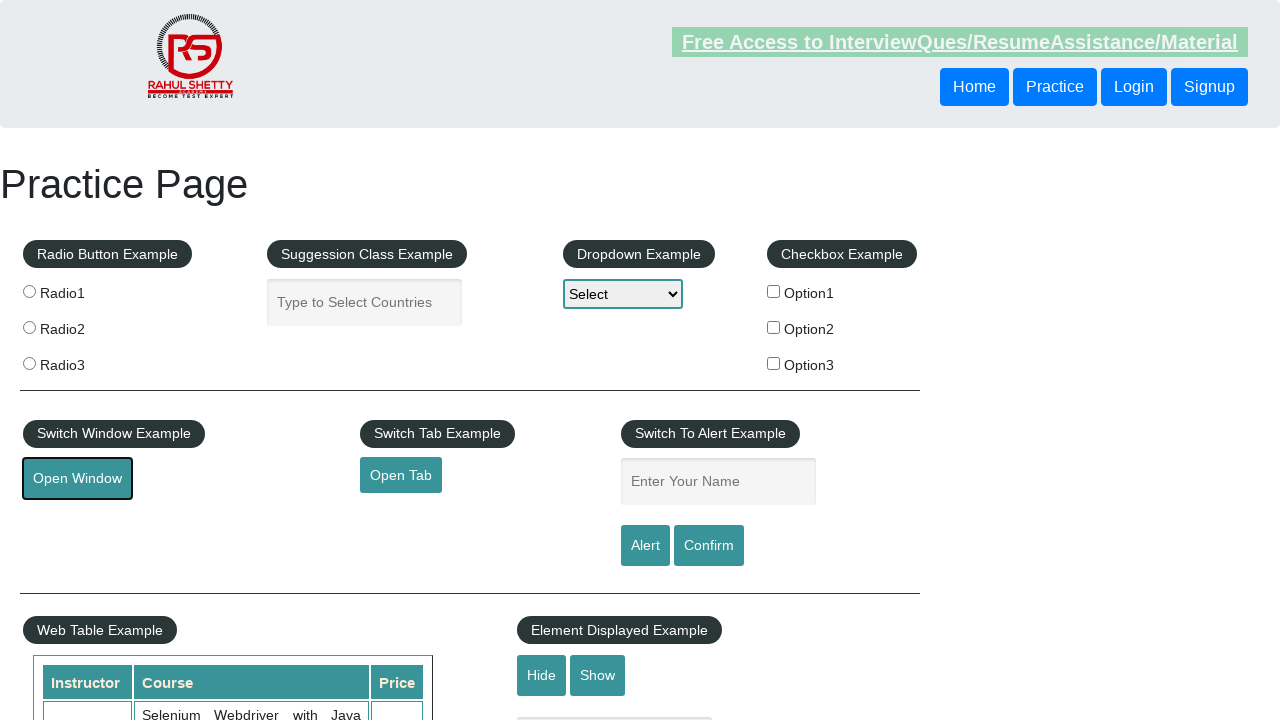

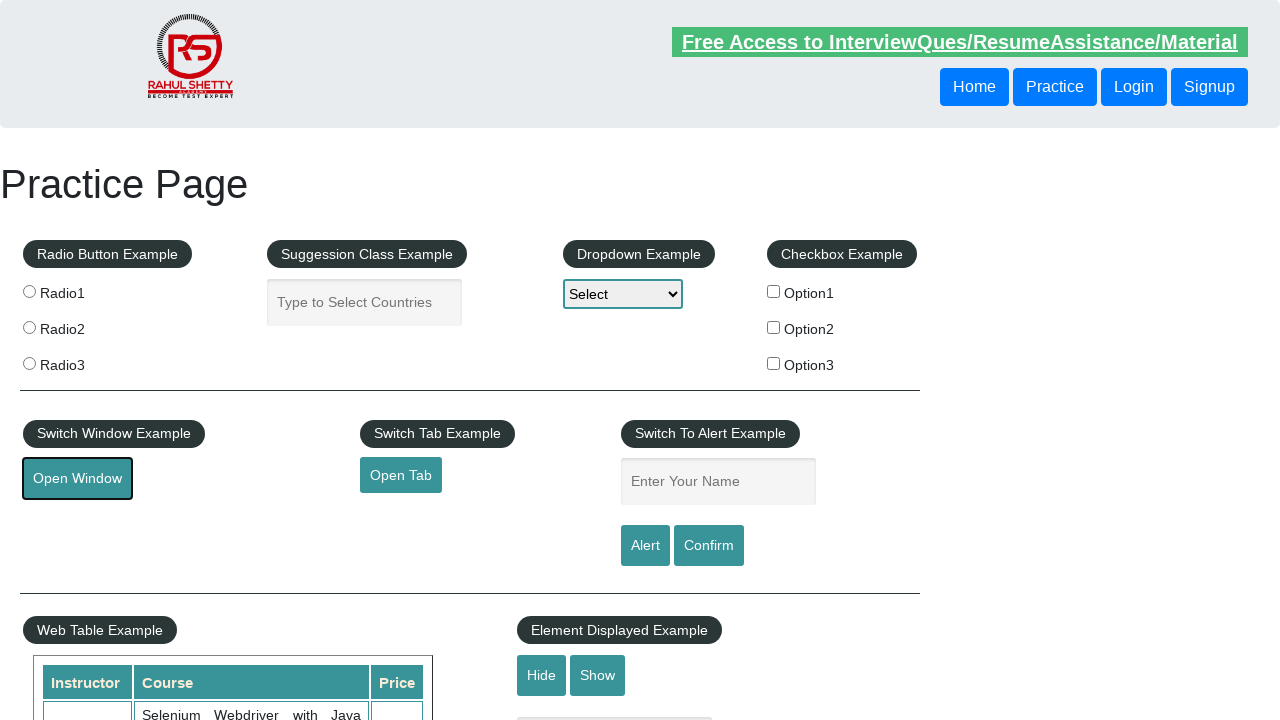